Navigates to Salesforce free trial signup form and verifies that the page loads with form labels and links present

Starting URL: https://www.salesforce.com/in/form/signup/freetrial-sales/

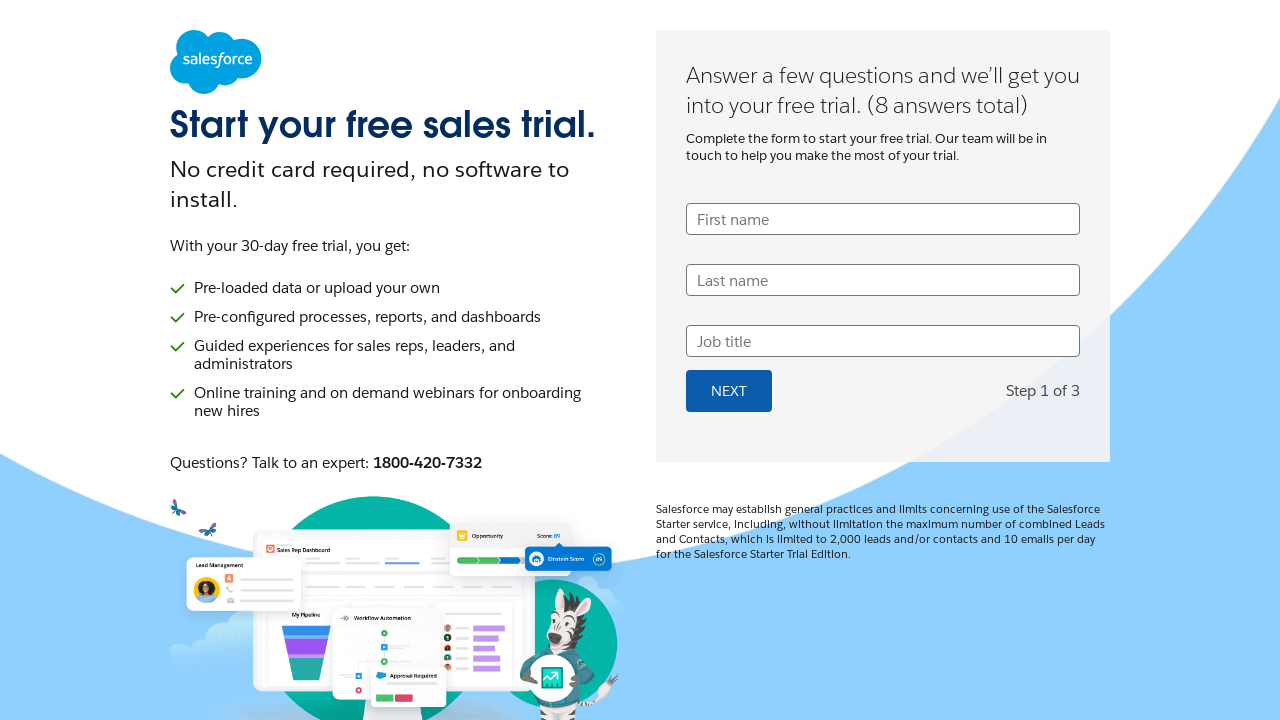

Set viewport size to 1920x1080
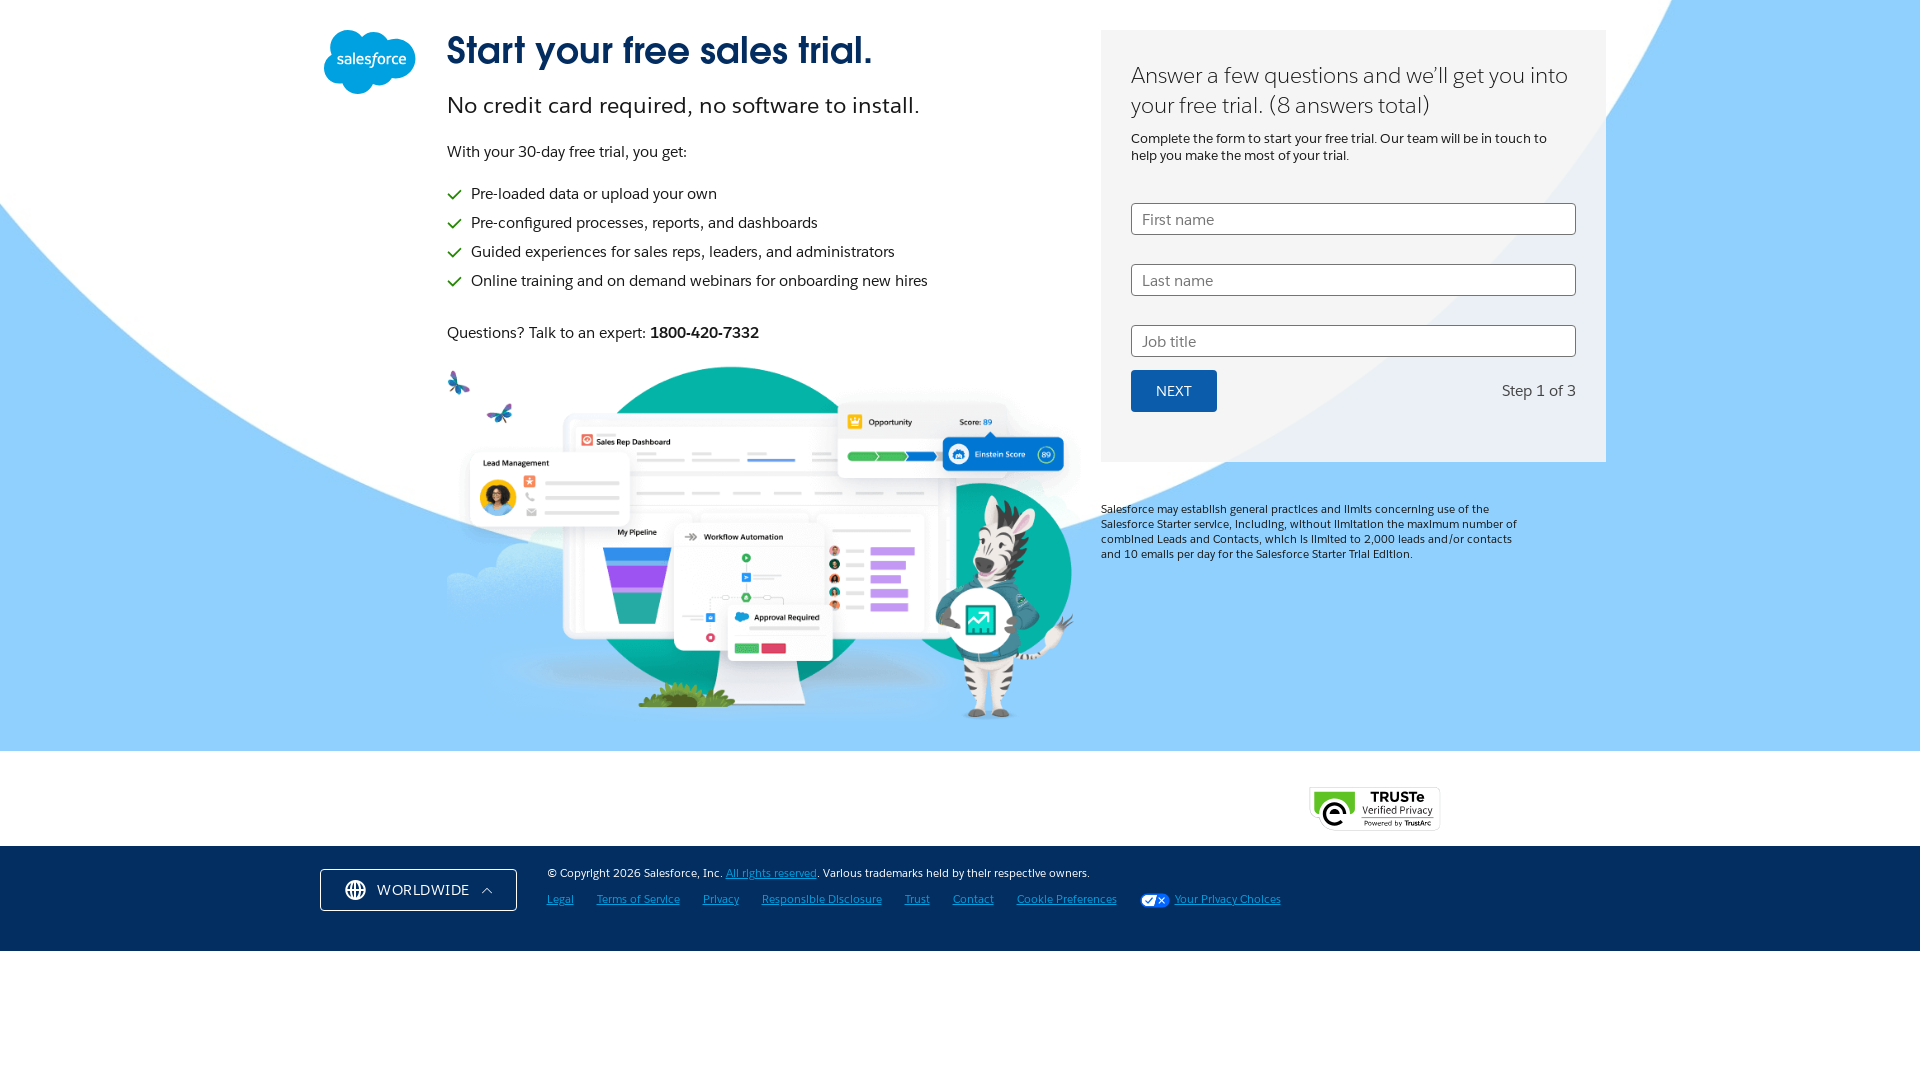

Form labels loaded on Salesforce free trial signup page
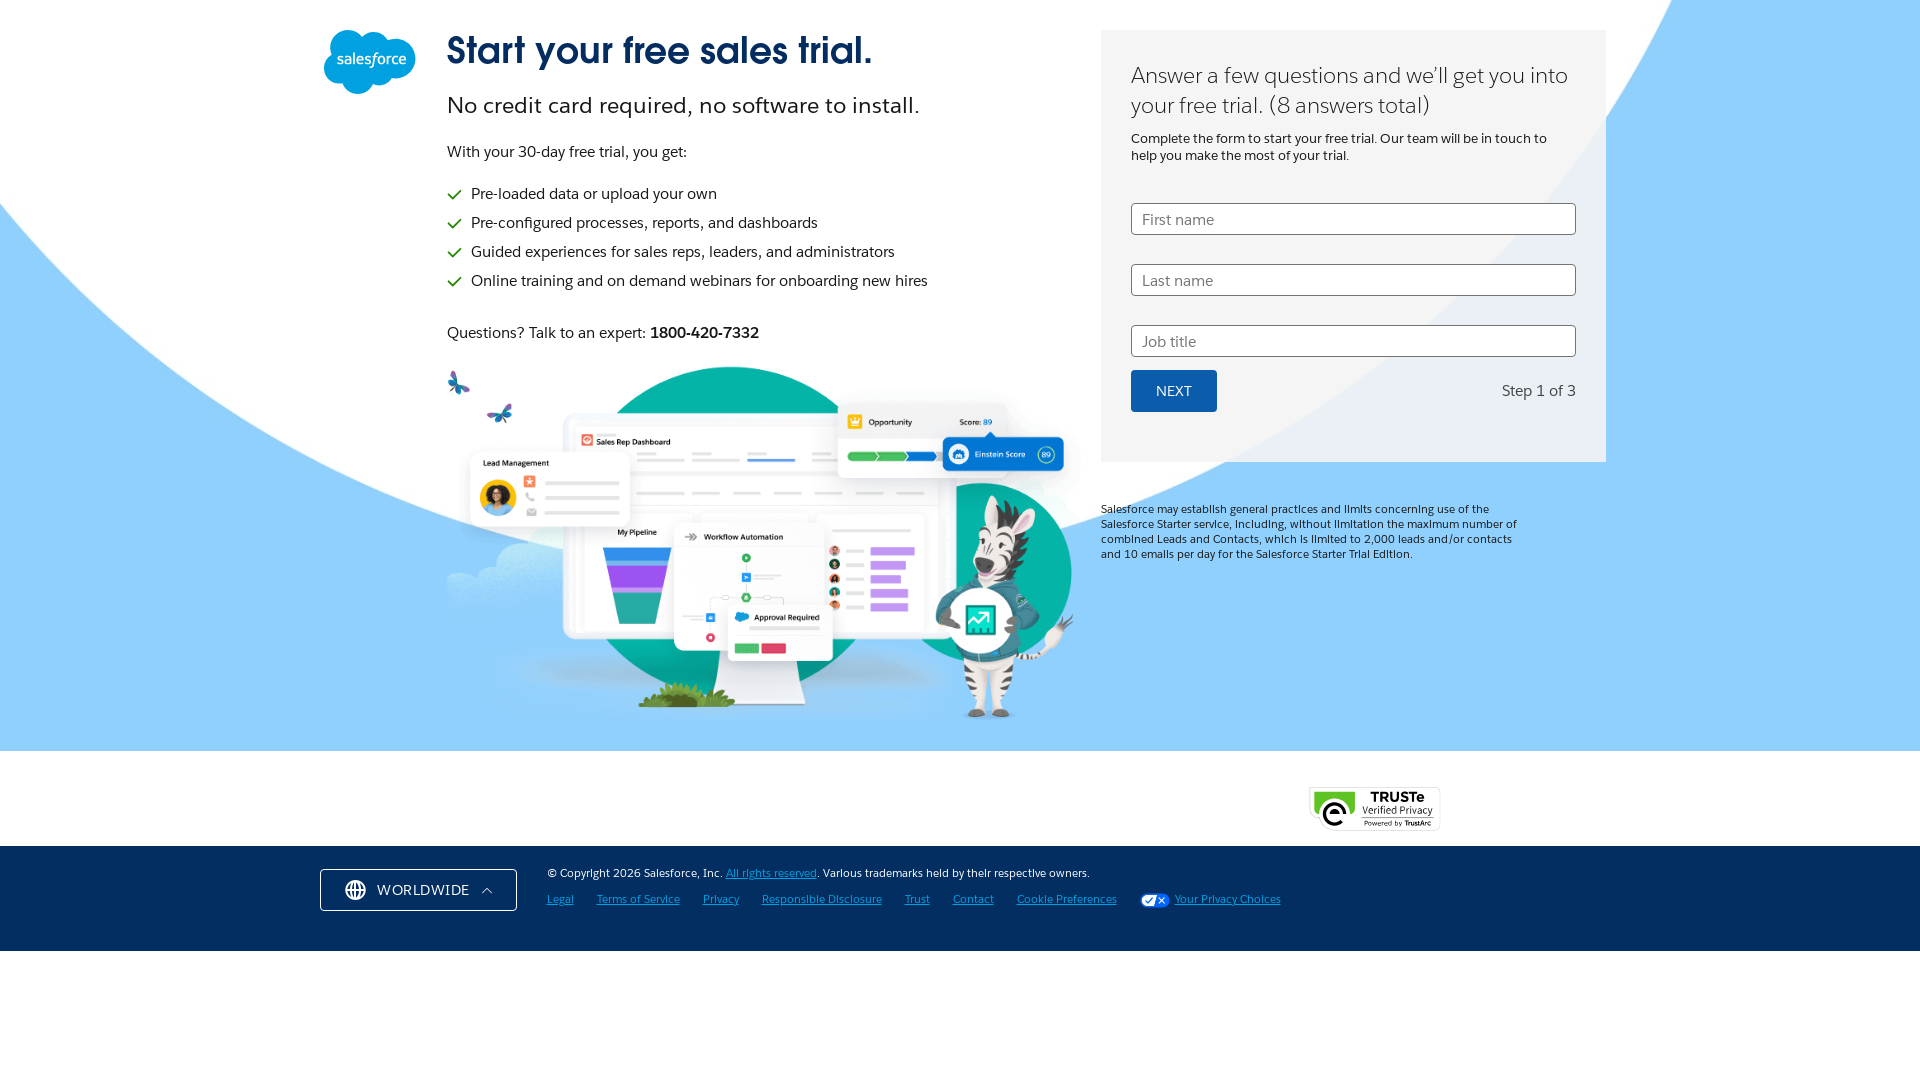

Anchor tags/links verified to be present on the page
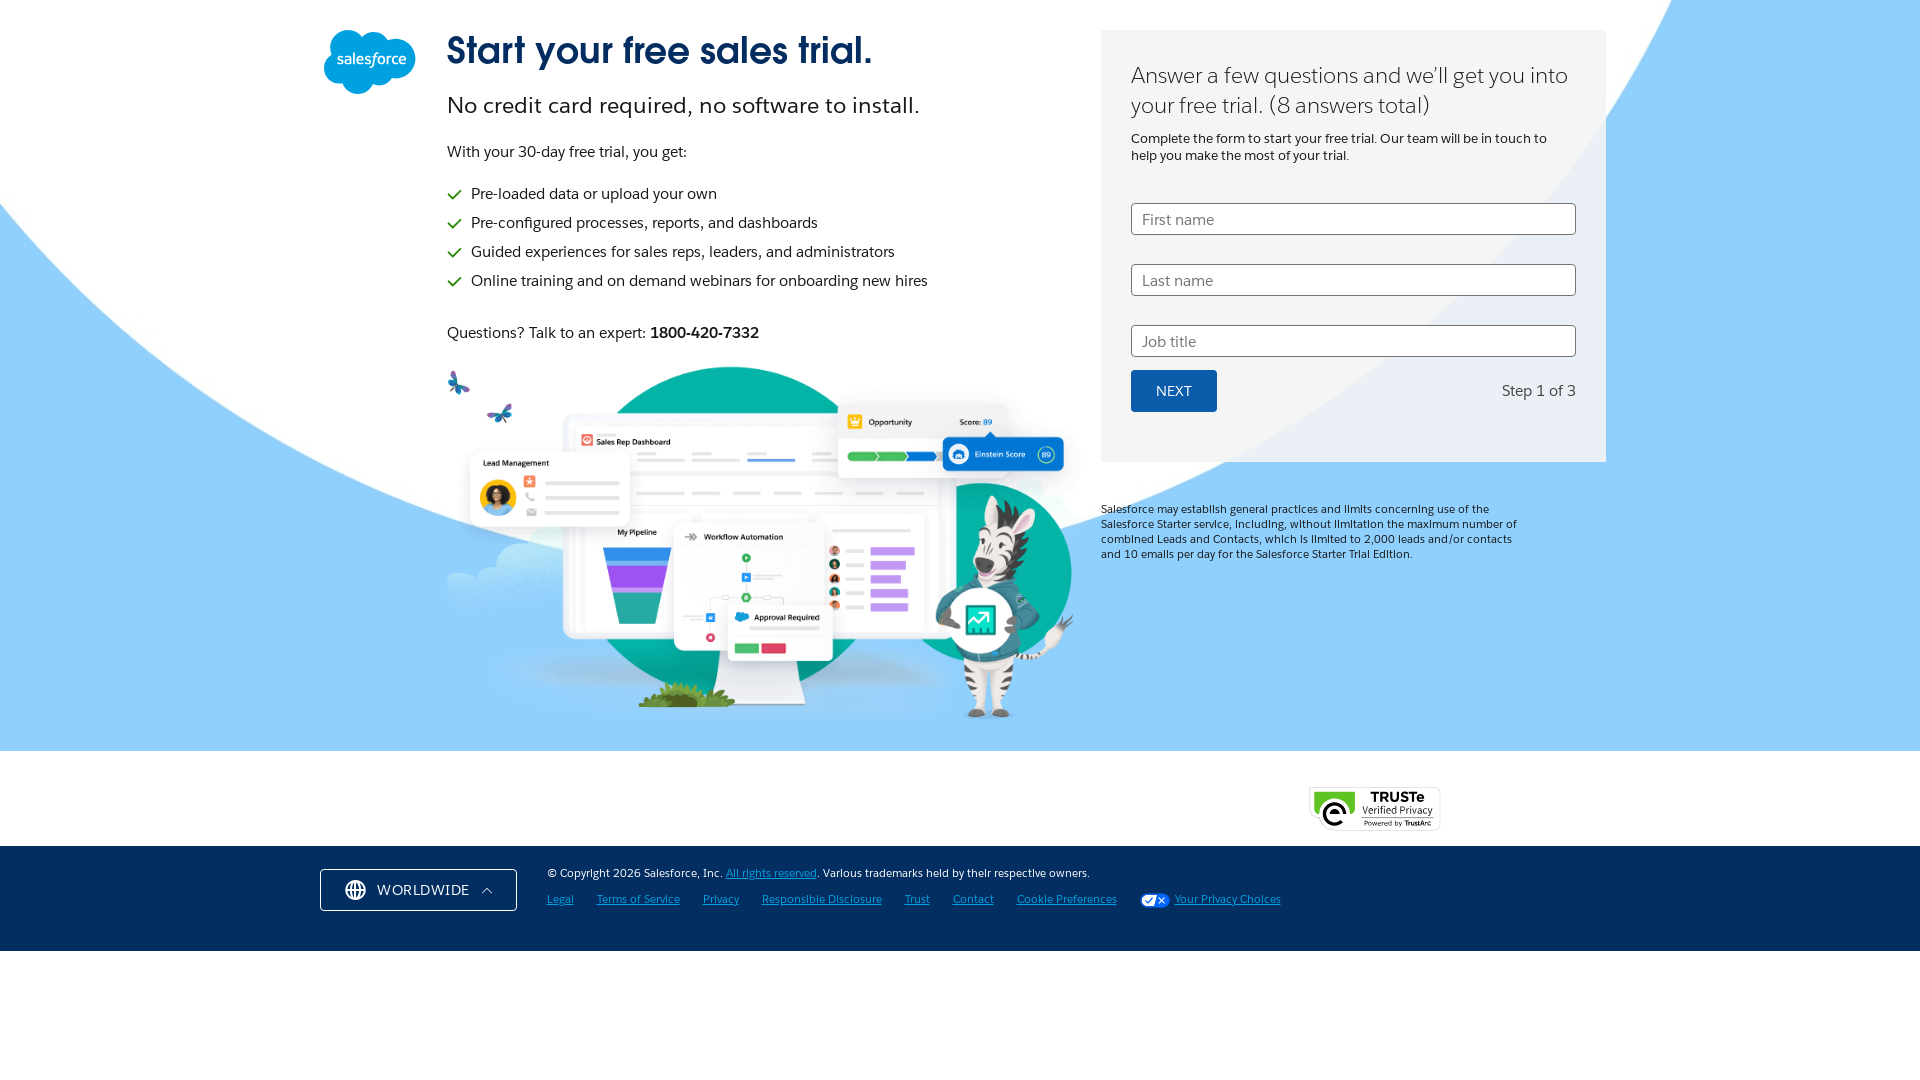

Page DOM content fully loaded
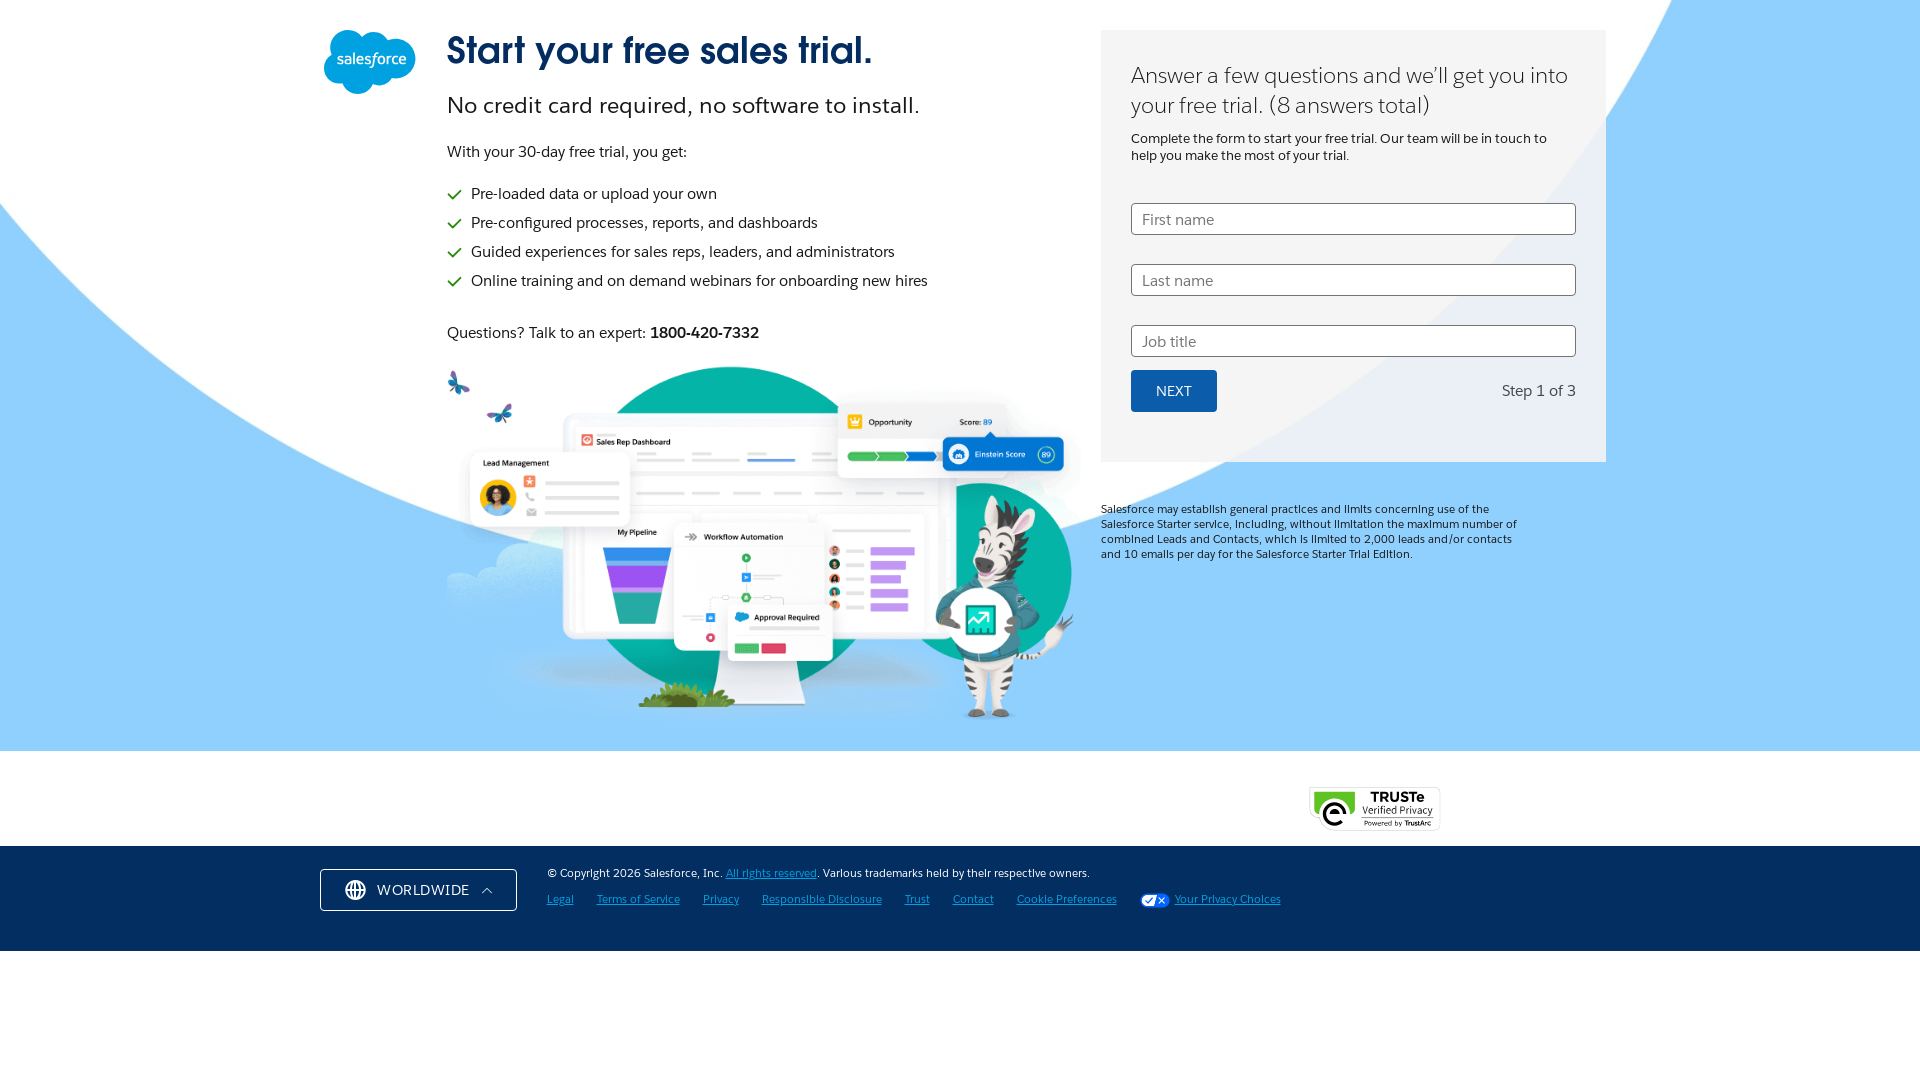

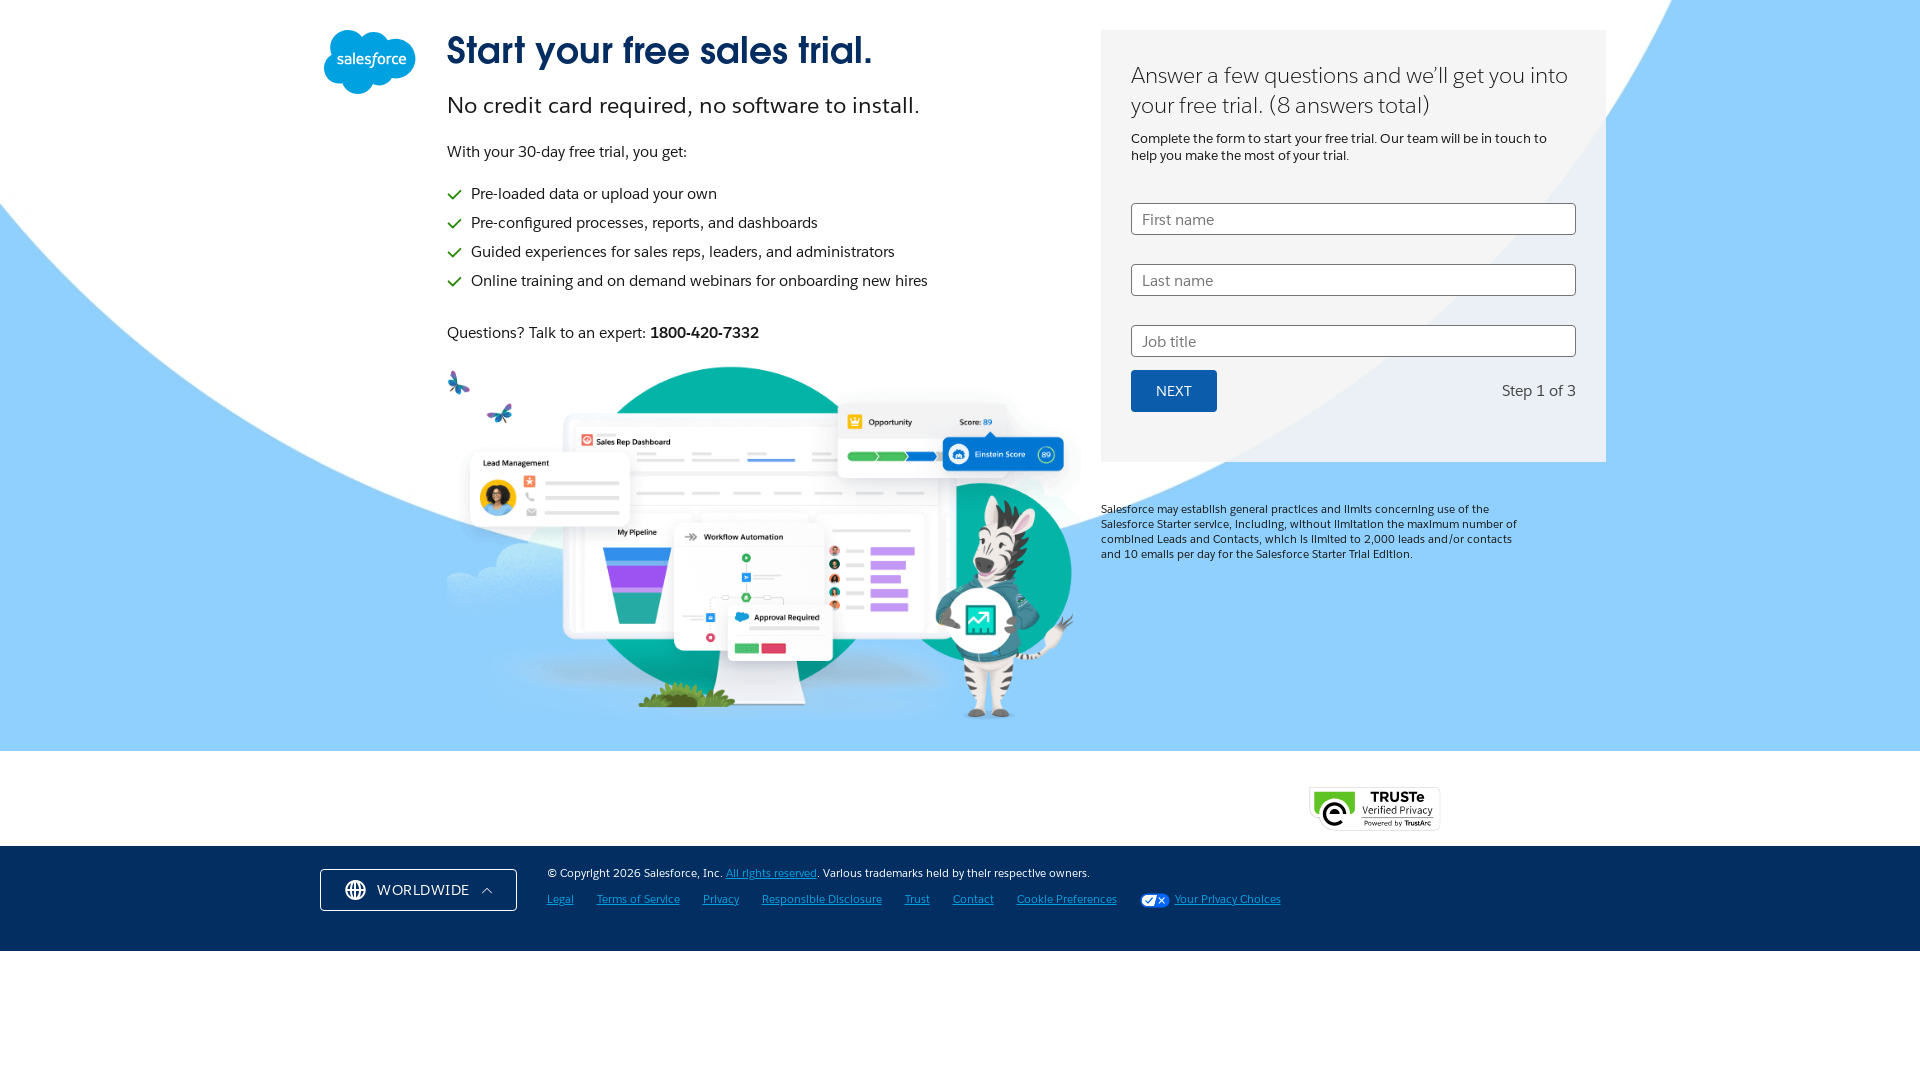